Tests a loading images page by waiting for images to fully load (indicated by "Done!" text appearing) and then verifying the award image element is present

Starting URL: https://bonigarcia.dev/selenium-webdriver-java/loading-images.html

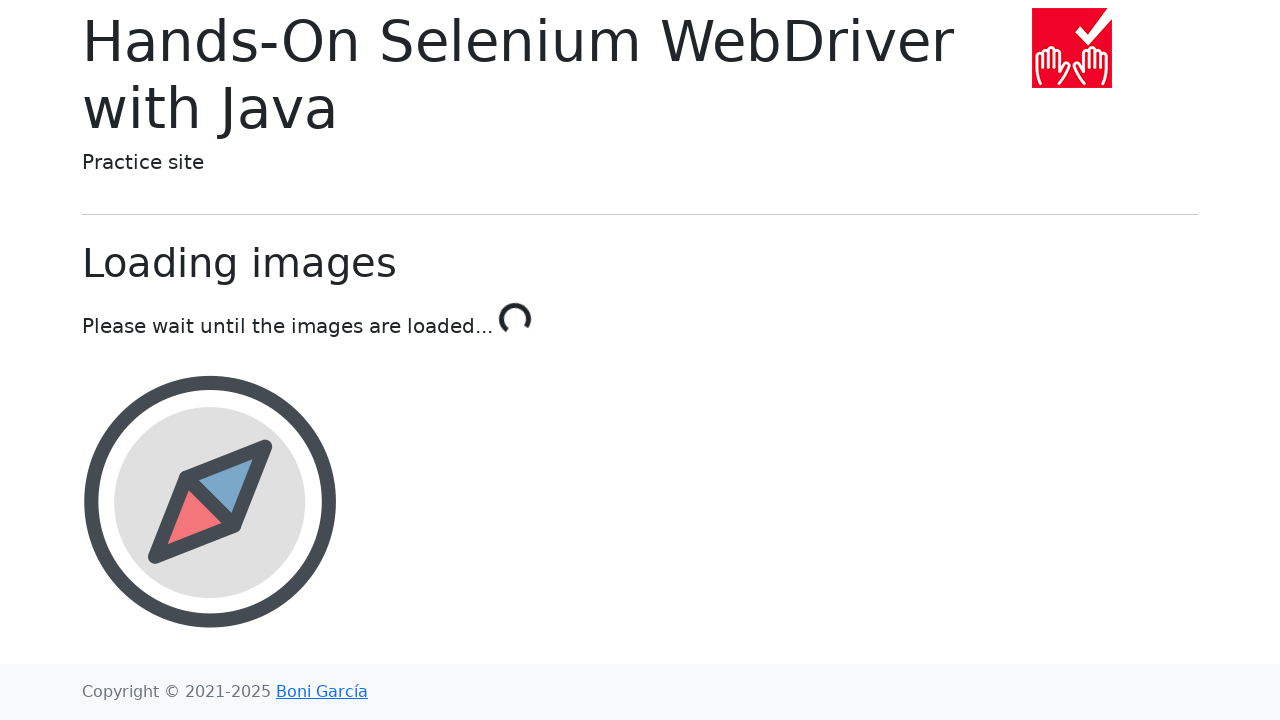

Navigated to loading images test page
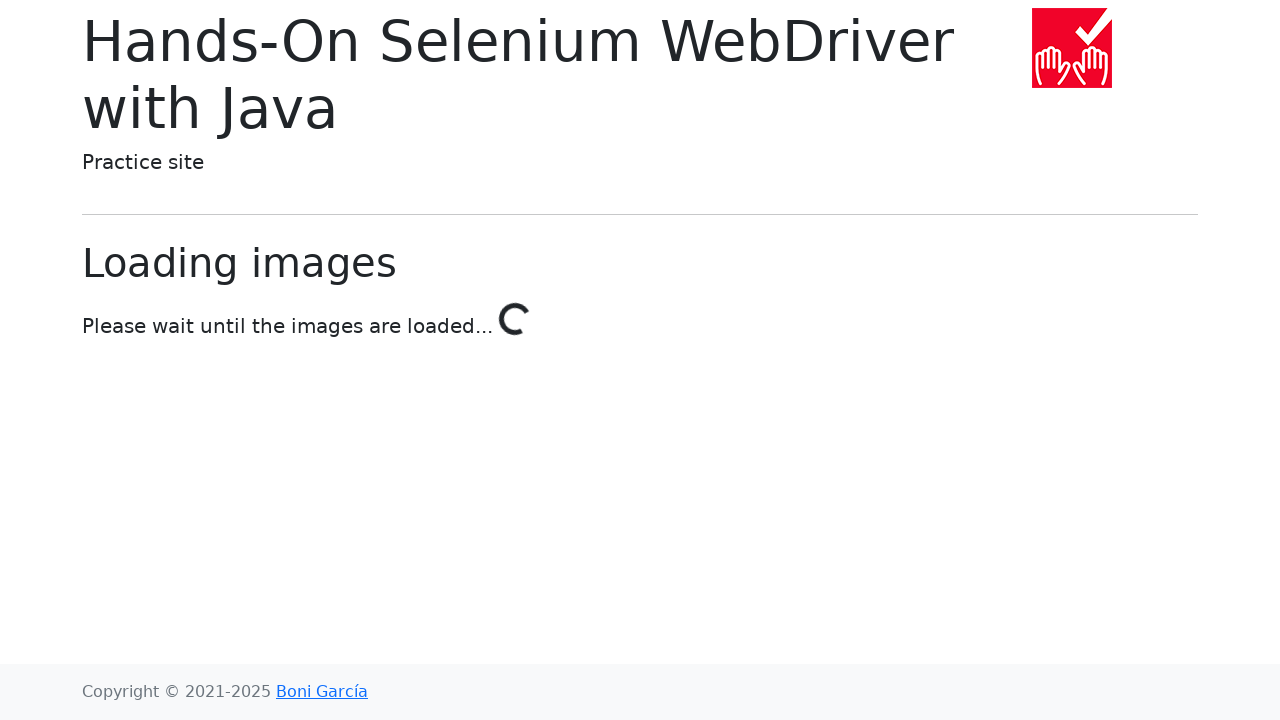

Waited for images to finish loading (Done! text appeared)
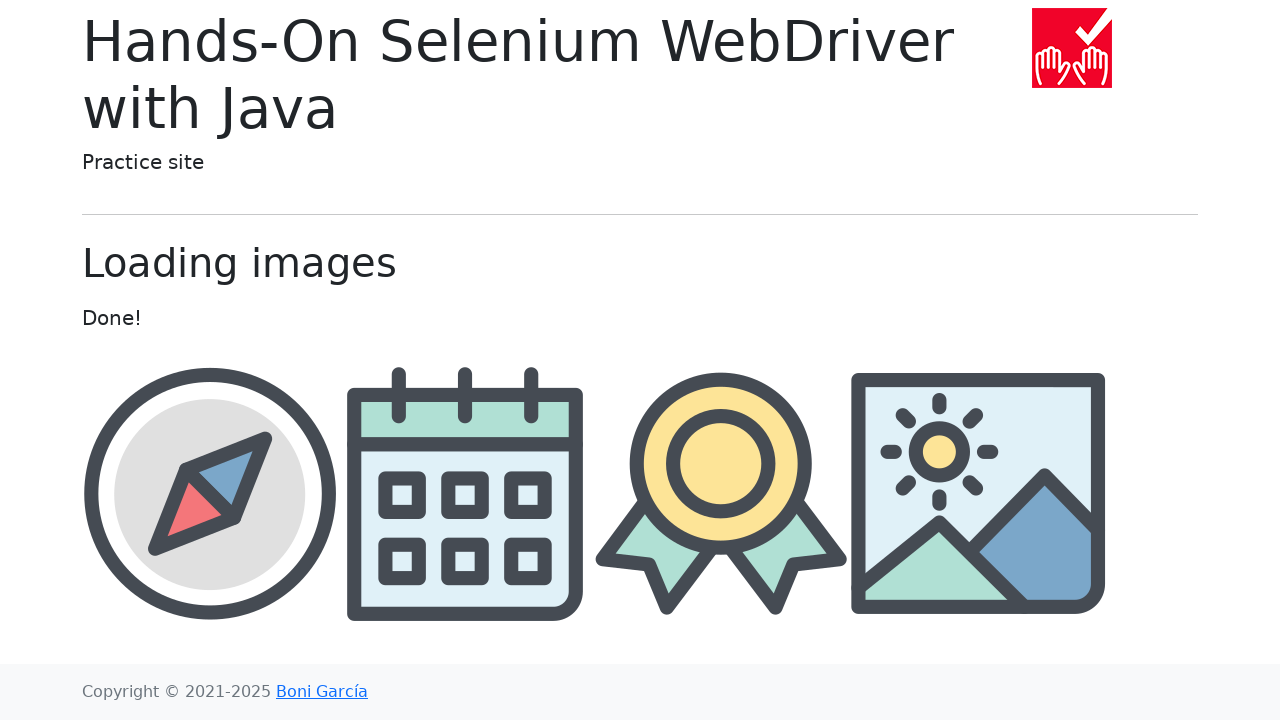

Verified award image element is present
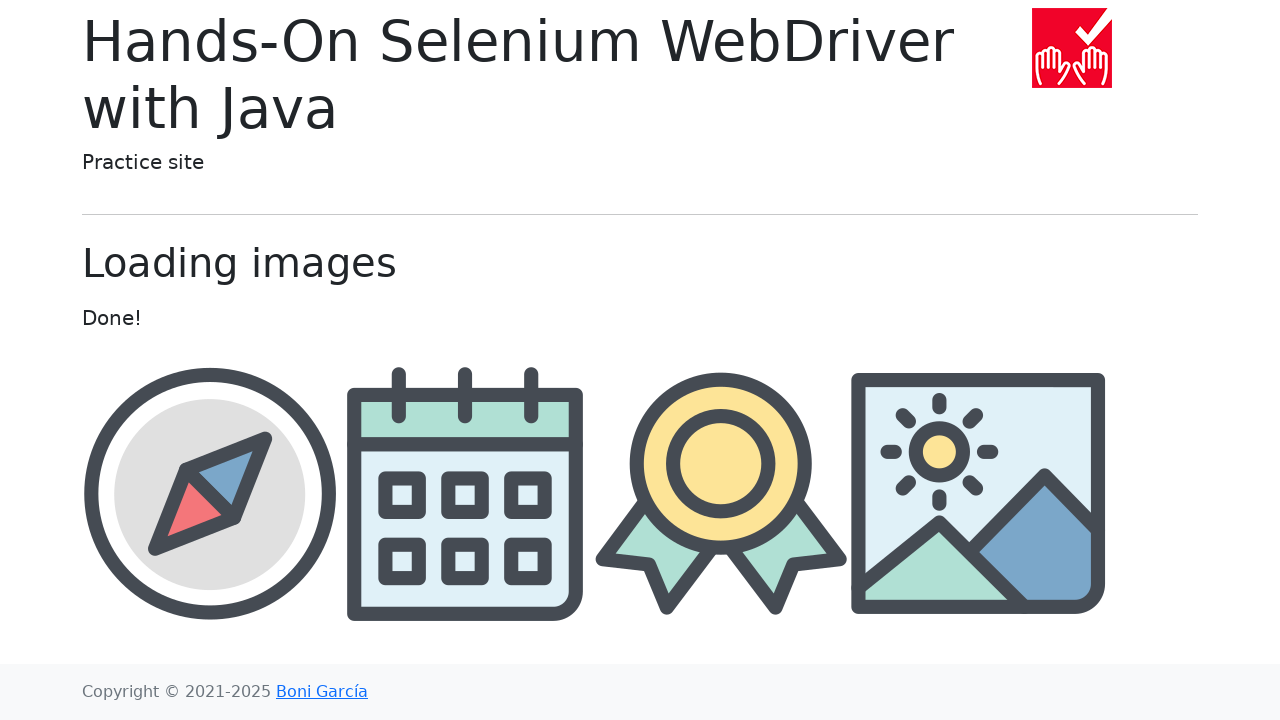

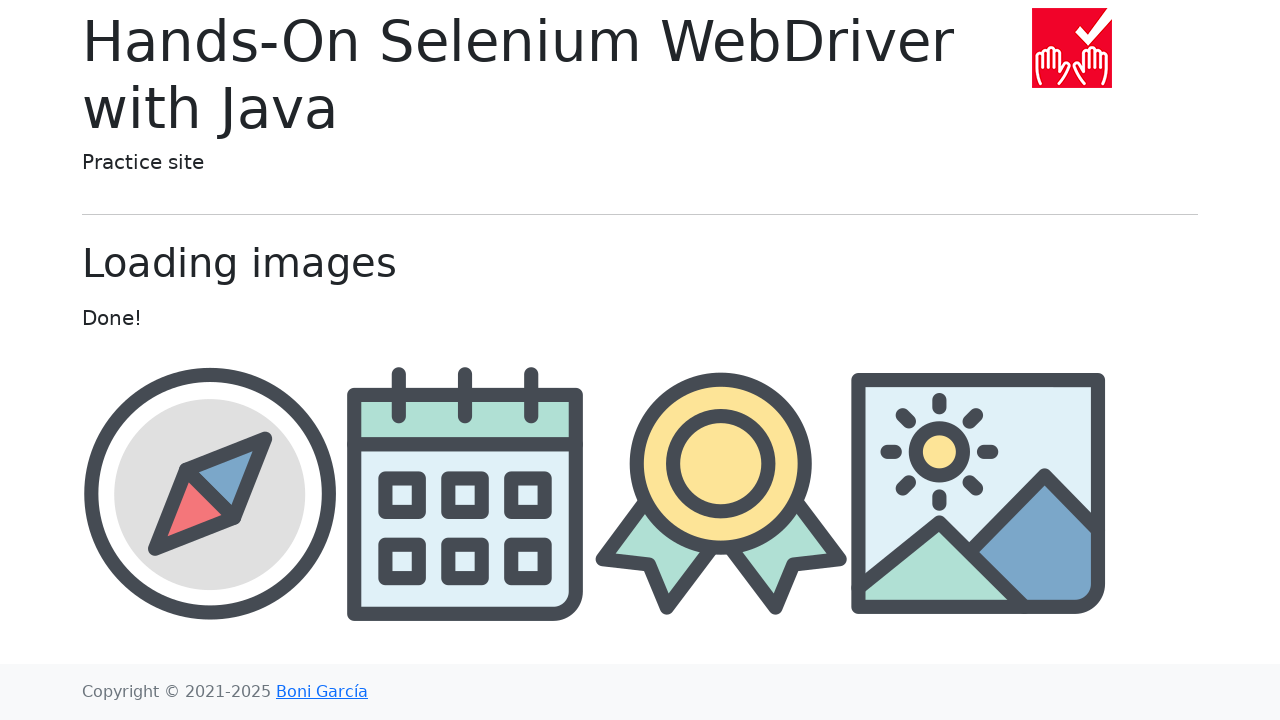